Tests adding a new customer by clicking Add Customer button, filling out the form with first name, last name, and post code, then submitting and verifying the success alert message.

Starting URL: https://www.globalsqa.com/angularJs-protractor/BankingProject/#/manager

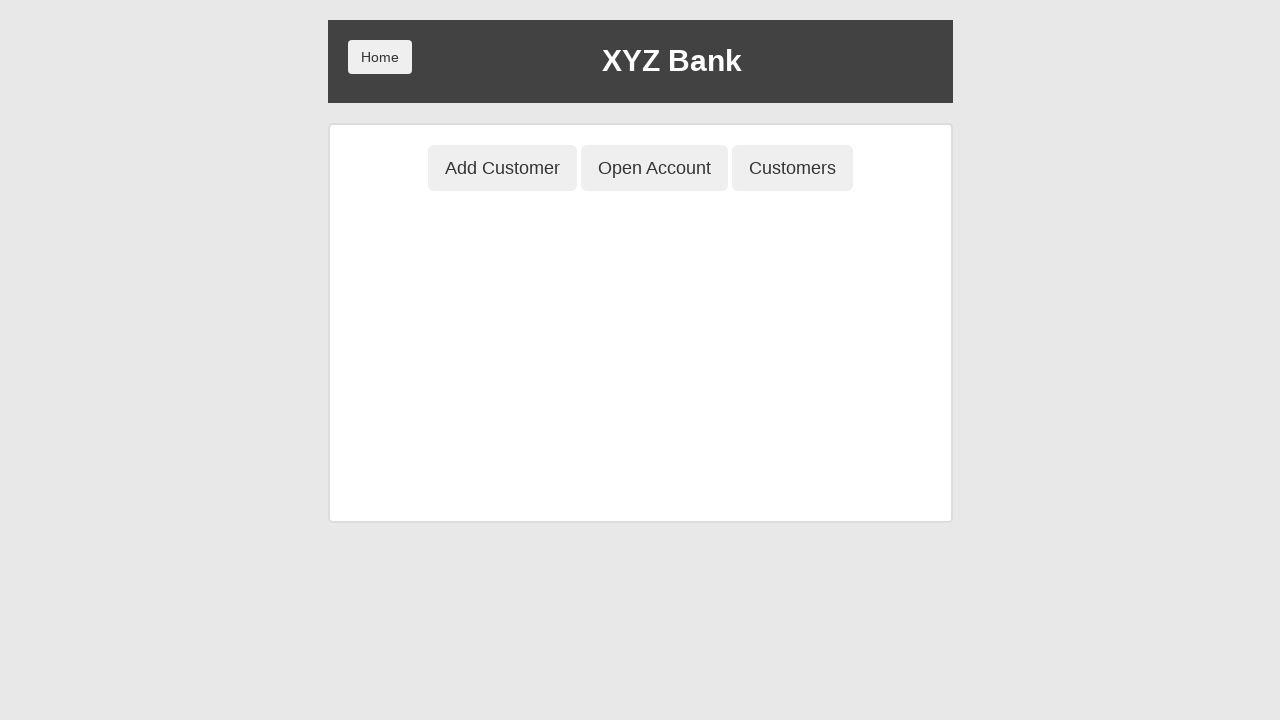

Clicked Add Customer button at (502, 168) on button:has-text('Add Customer')
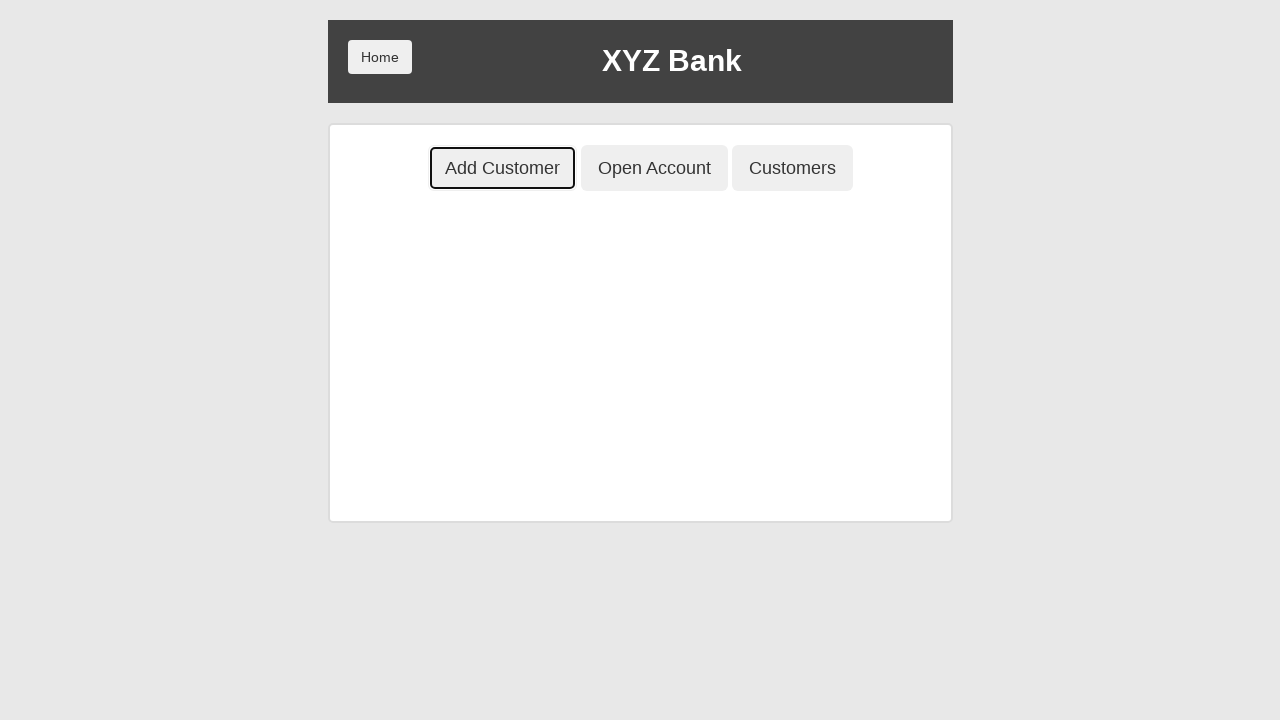

Filled First Name field with 'TestFirstName' on input[placeholder='First Name']
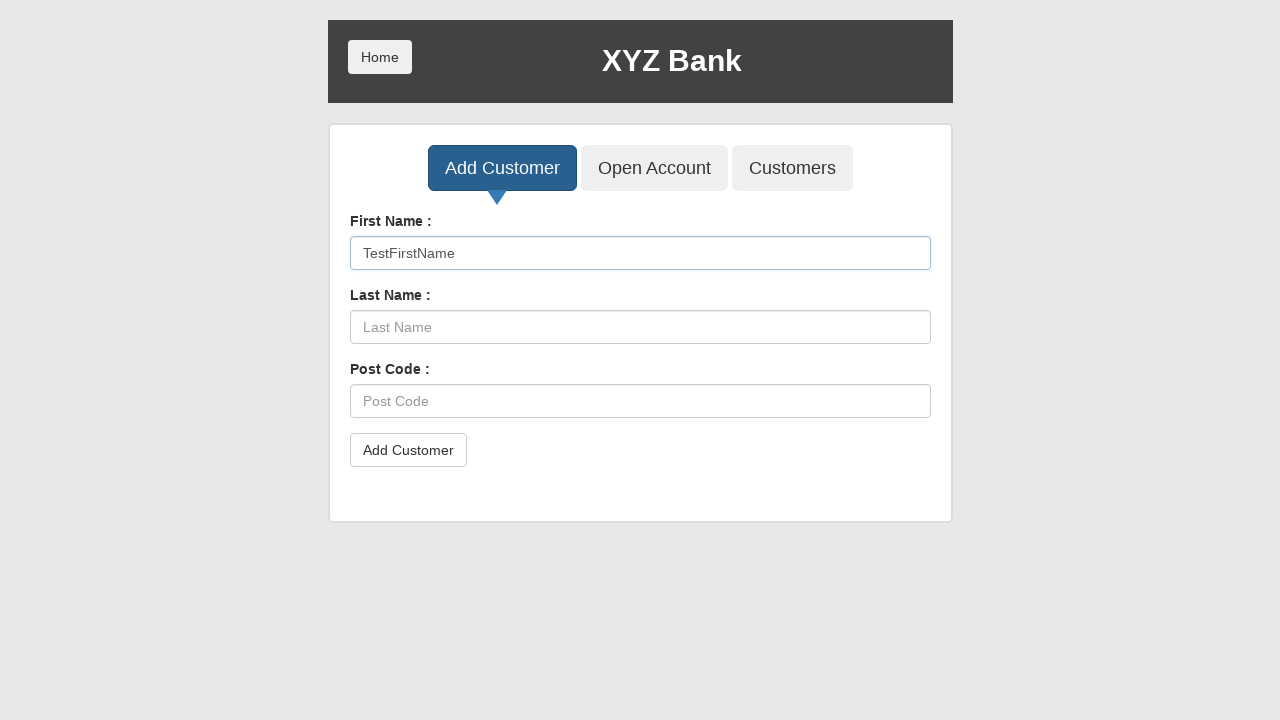

Filled Last Name field with 'TestLastName' on input[placeholder='Last Name']
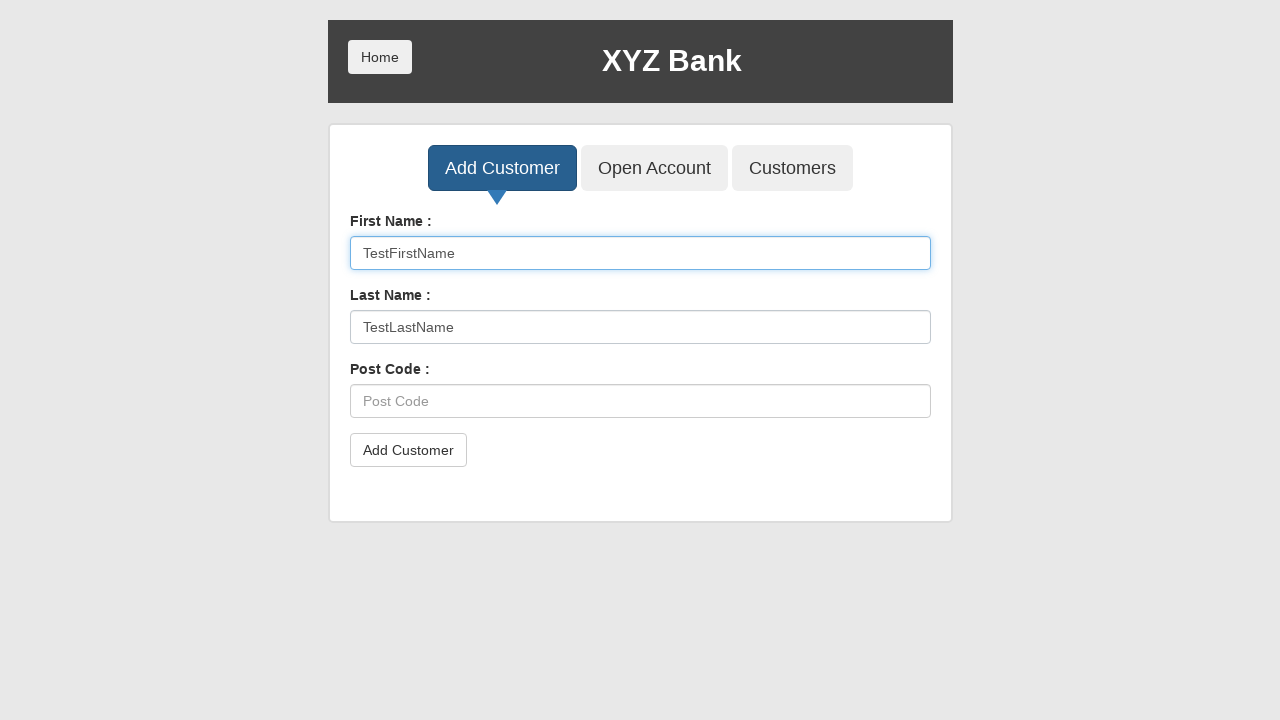

Filled Post Code field with '12345' on input[placeholder='Post Code']
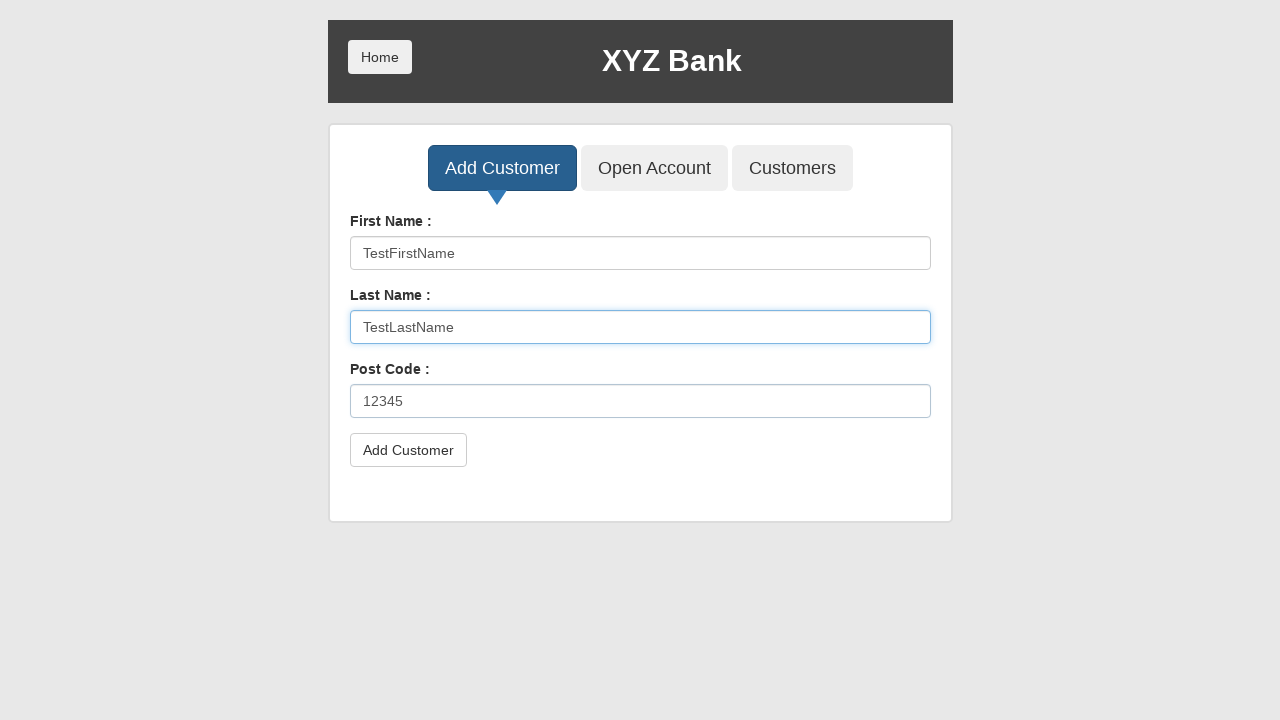

Clicked submit button to add customer at (408, 450) on button[type='submit']
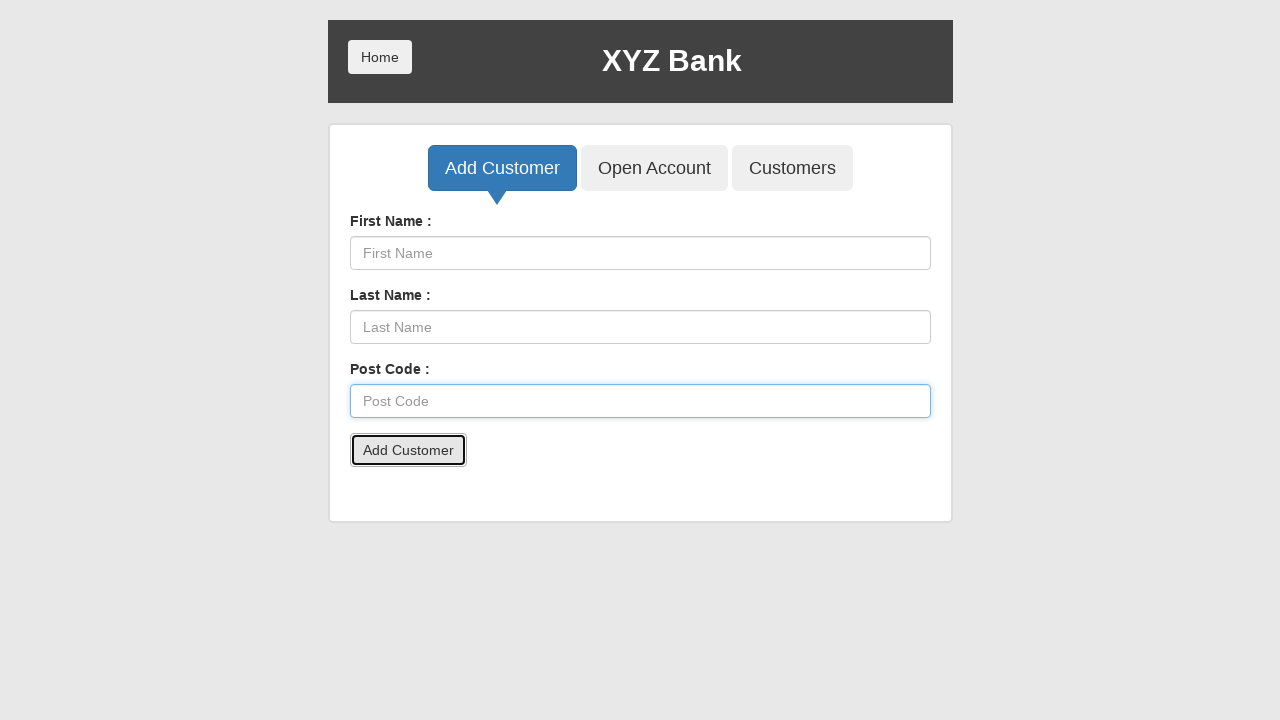

Set up dialog handler to accept alerts
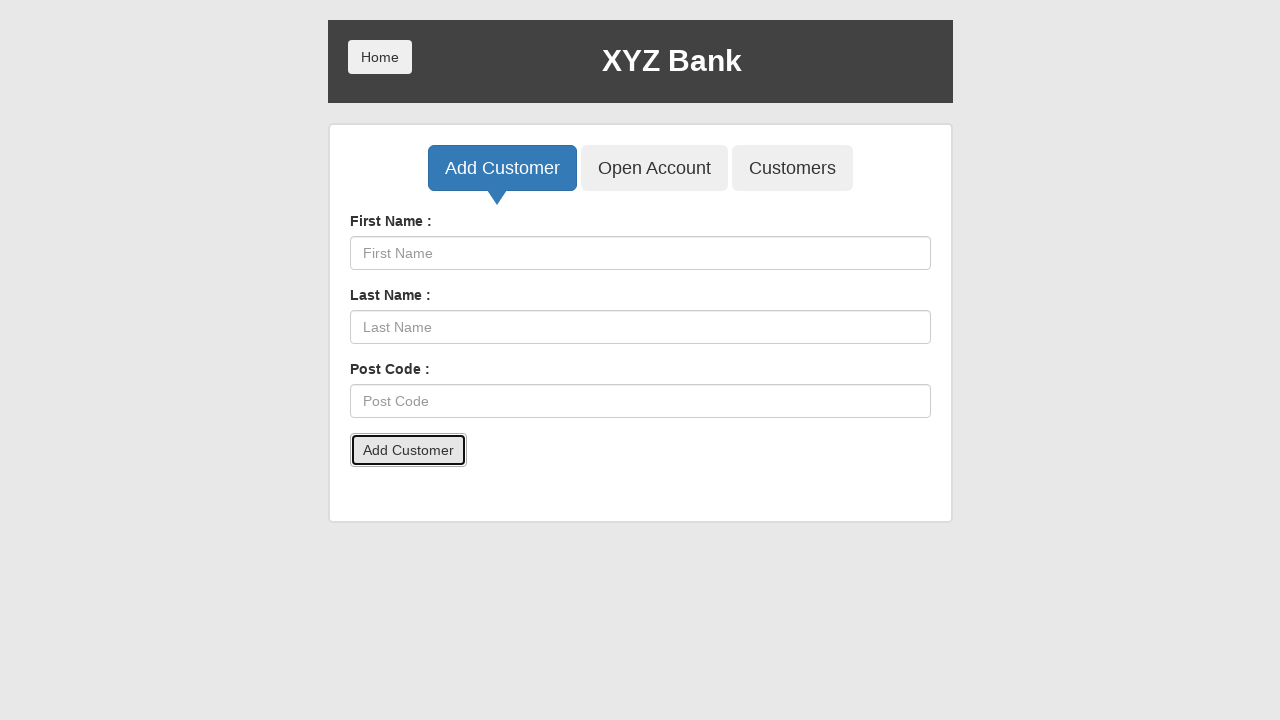

Waited 500ms for success alert and confirmation
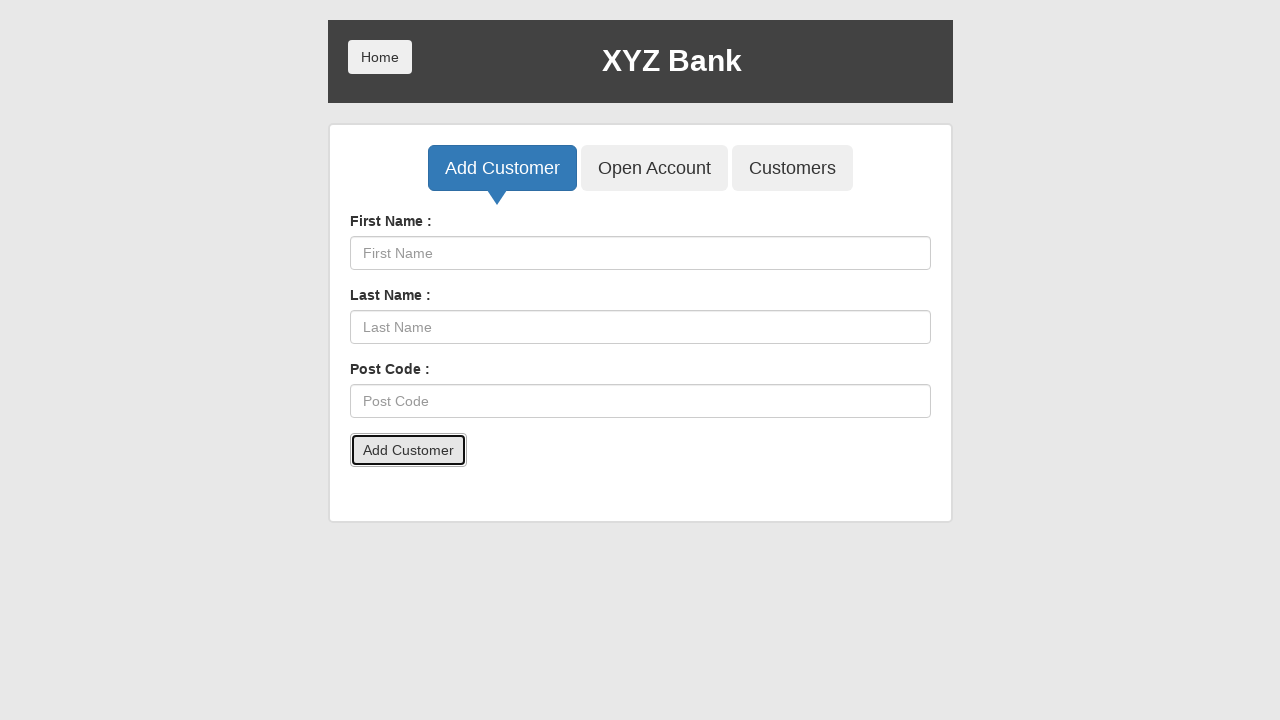

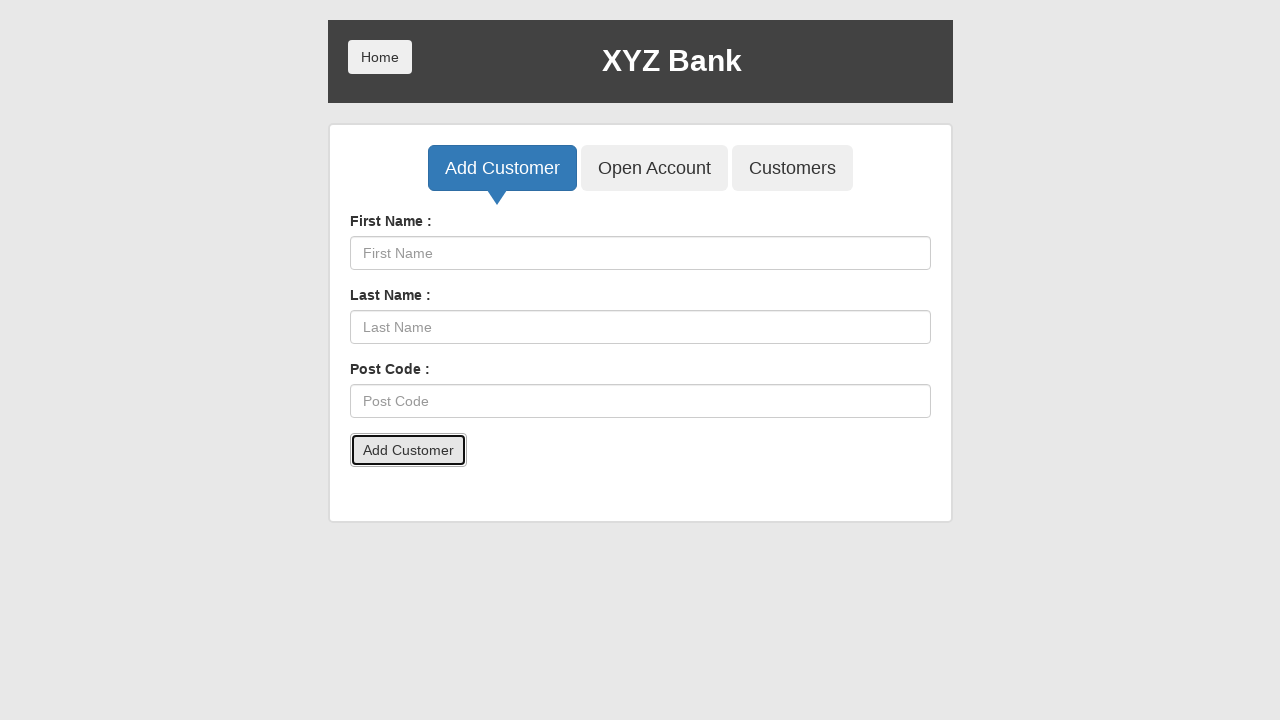